Tests browser zoom functionality by using JavaScript to zoom the page to 50% and then 80% on a demo e-commerce site.

Starting URL: https://demo.nopcommerce.com/

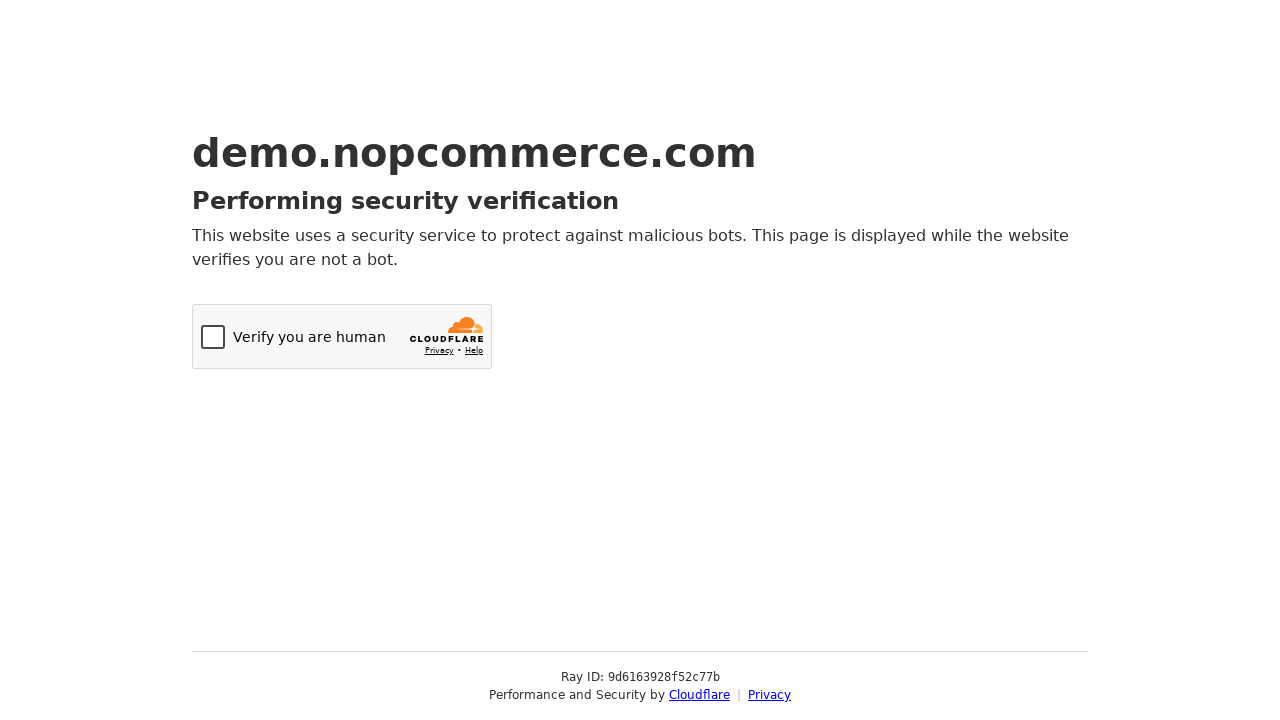

Set viewport size to 1920x1080
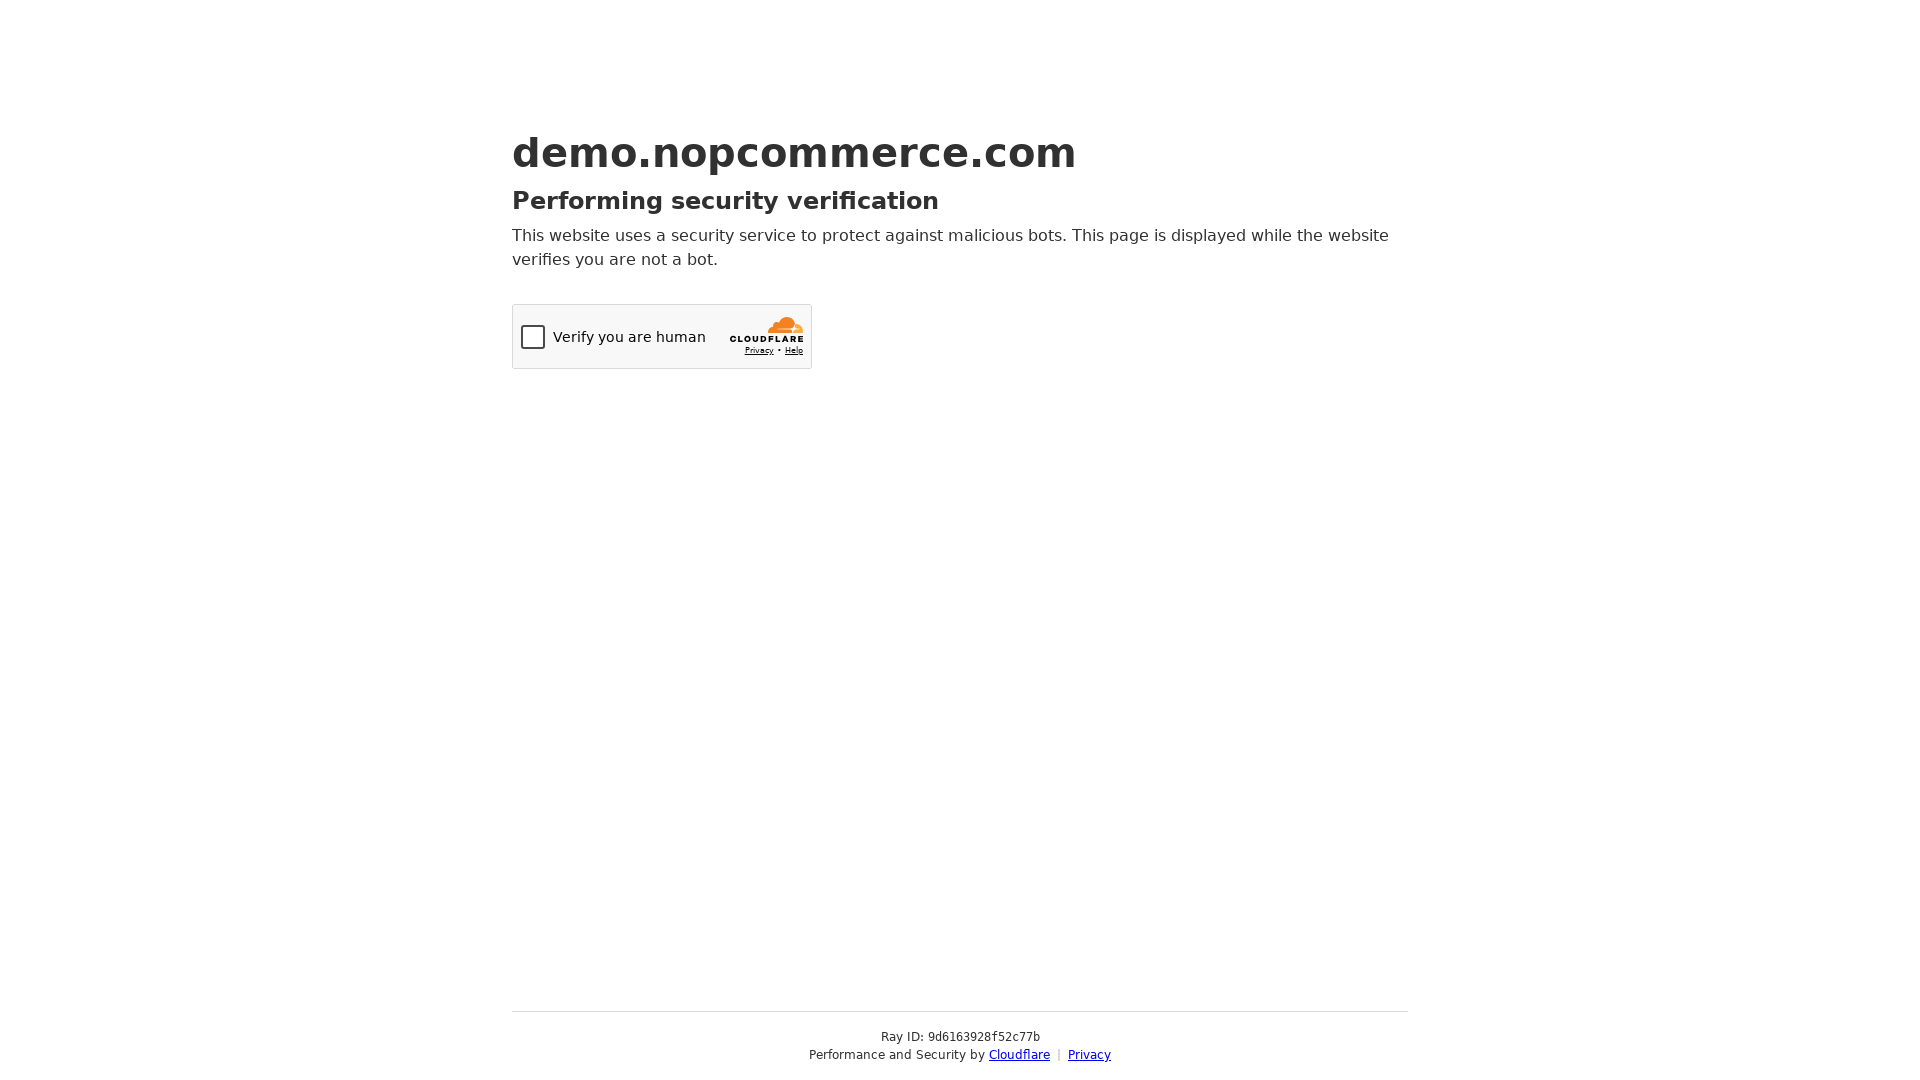

Applied 50% zoom to page using JavaScript
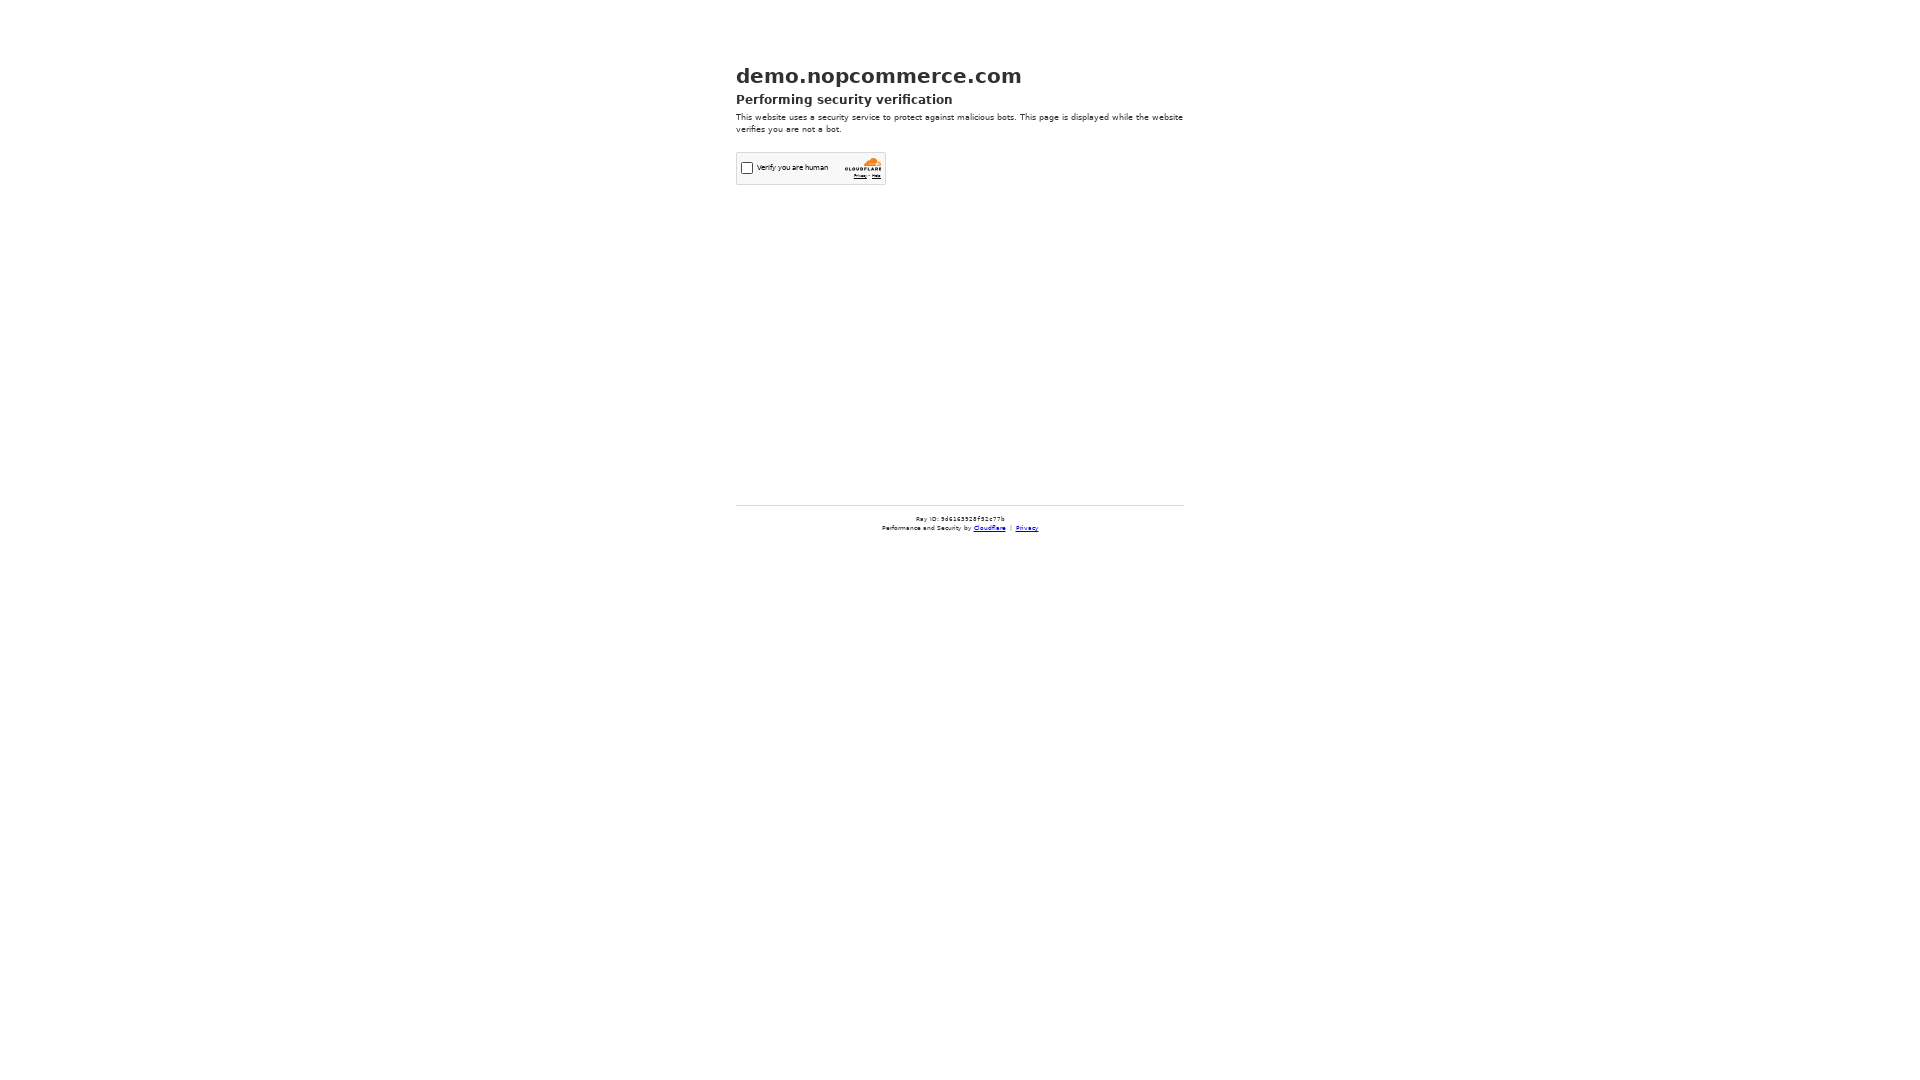

Waited 2 seconds to observe 50% zoom effect
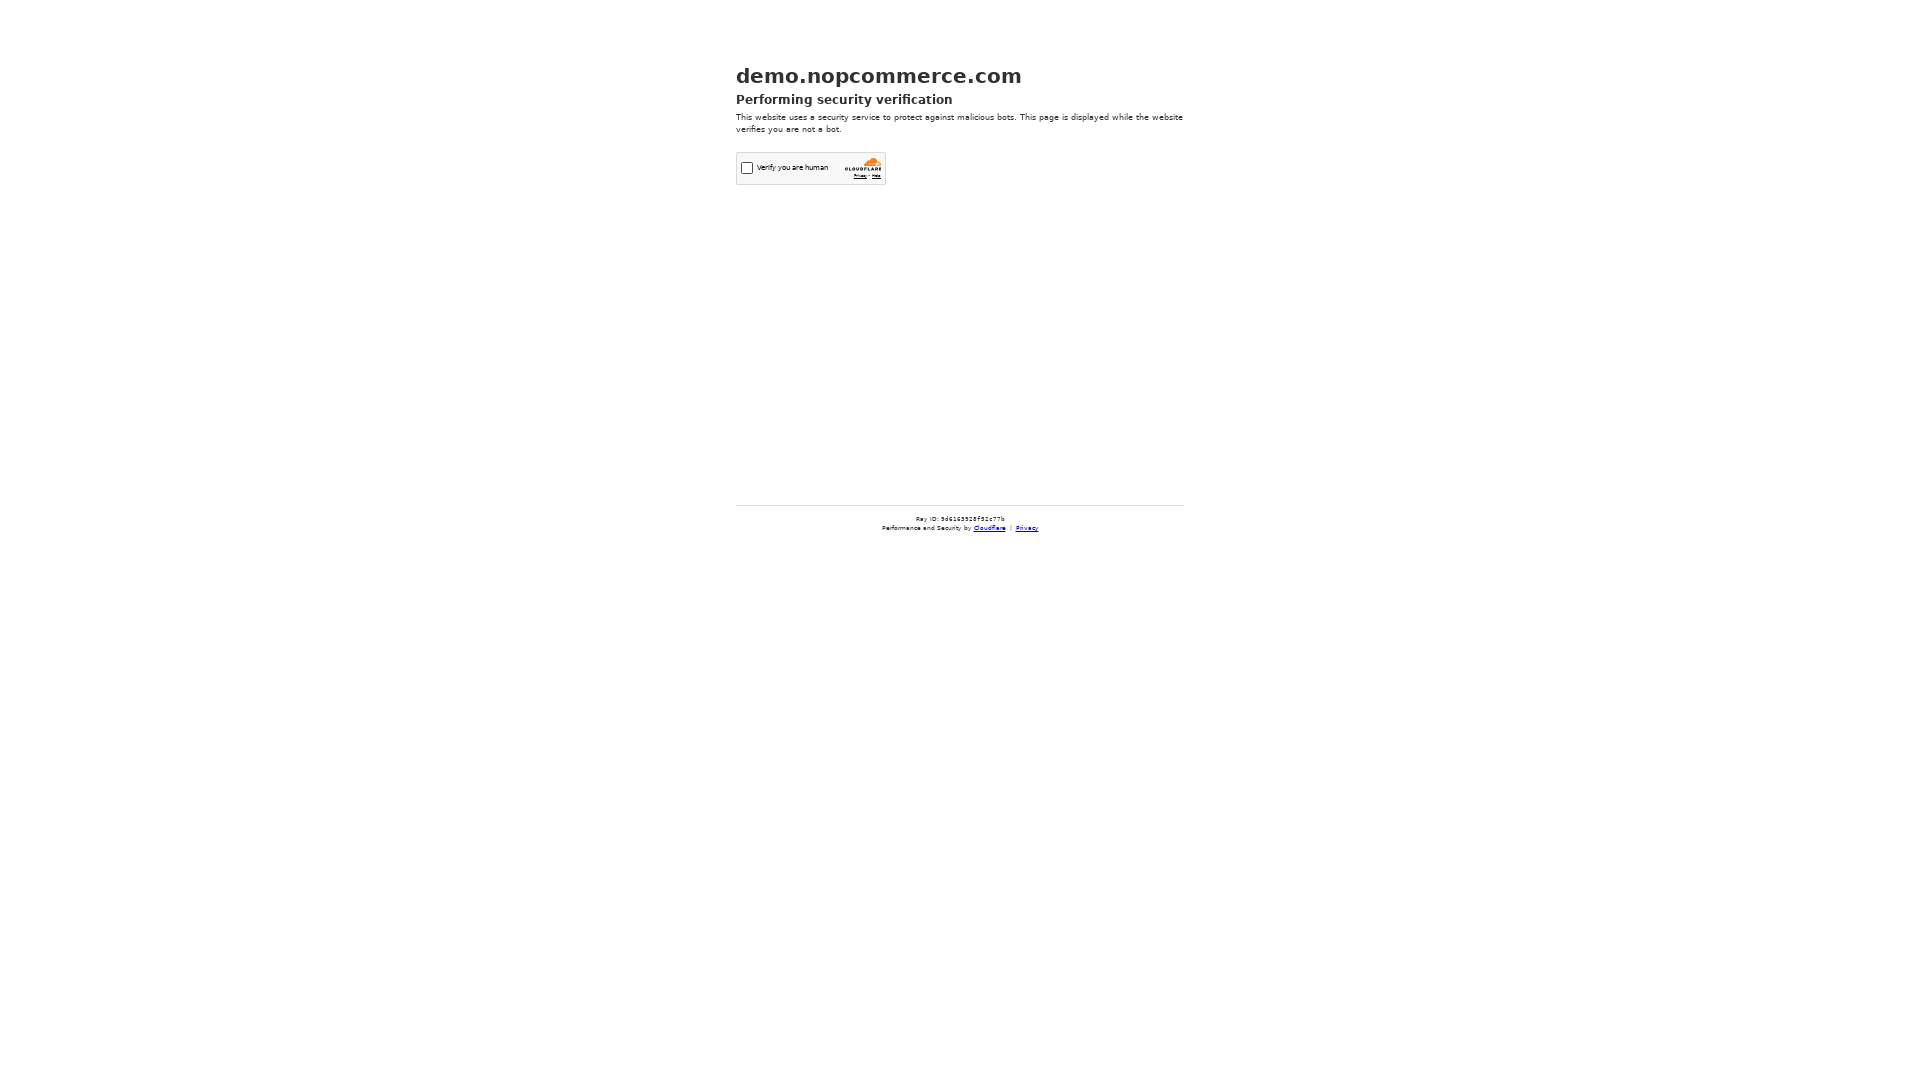

Applied 80% zoom to page using JavaScript
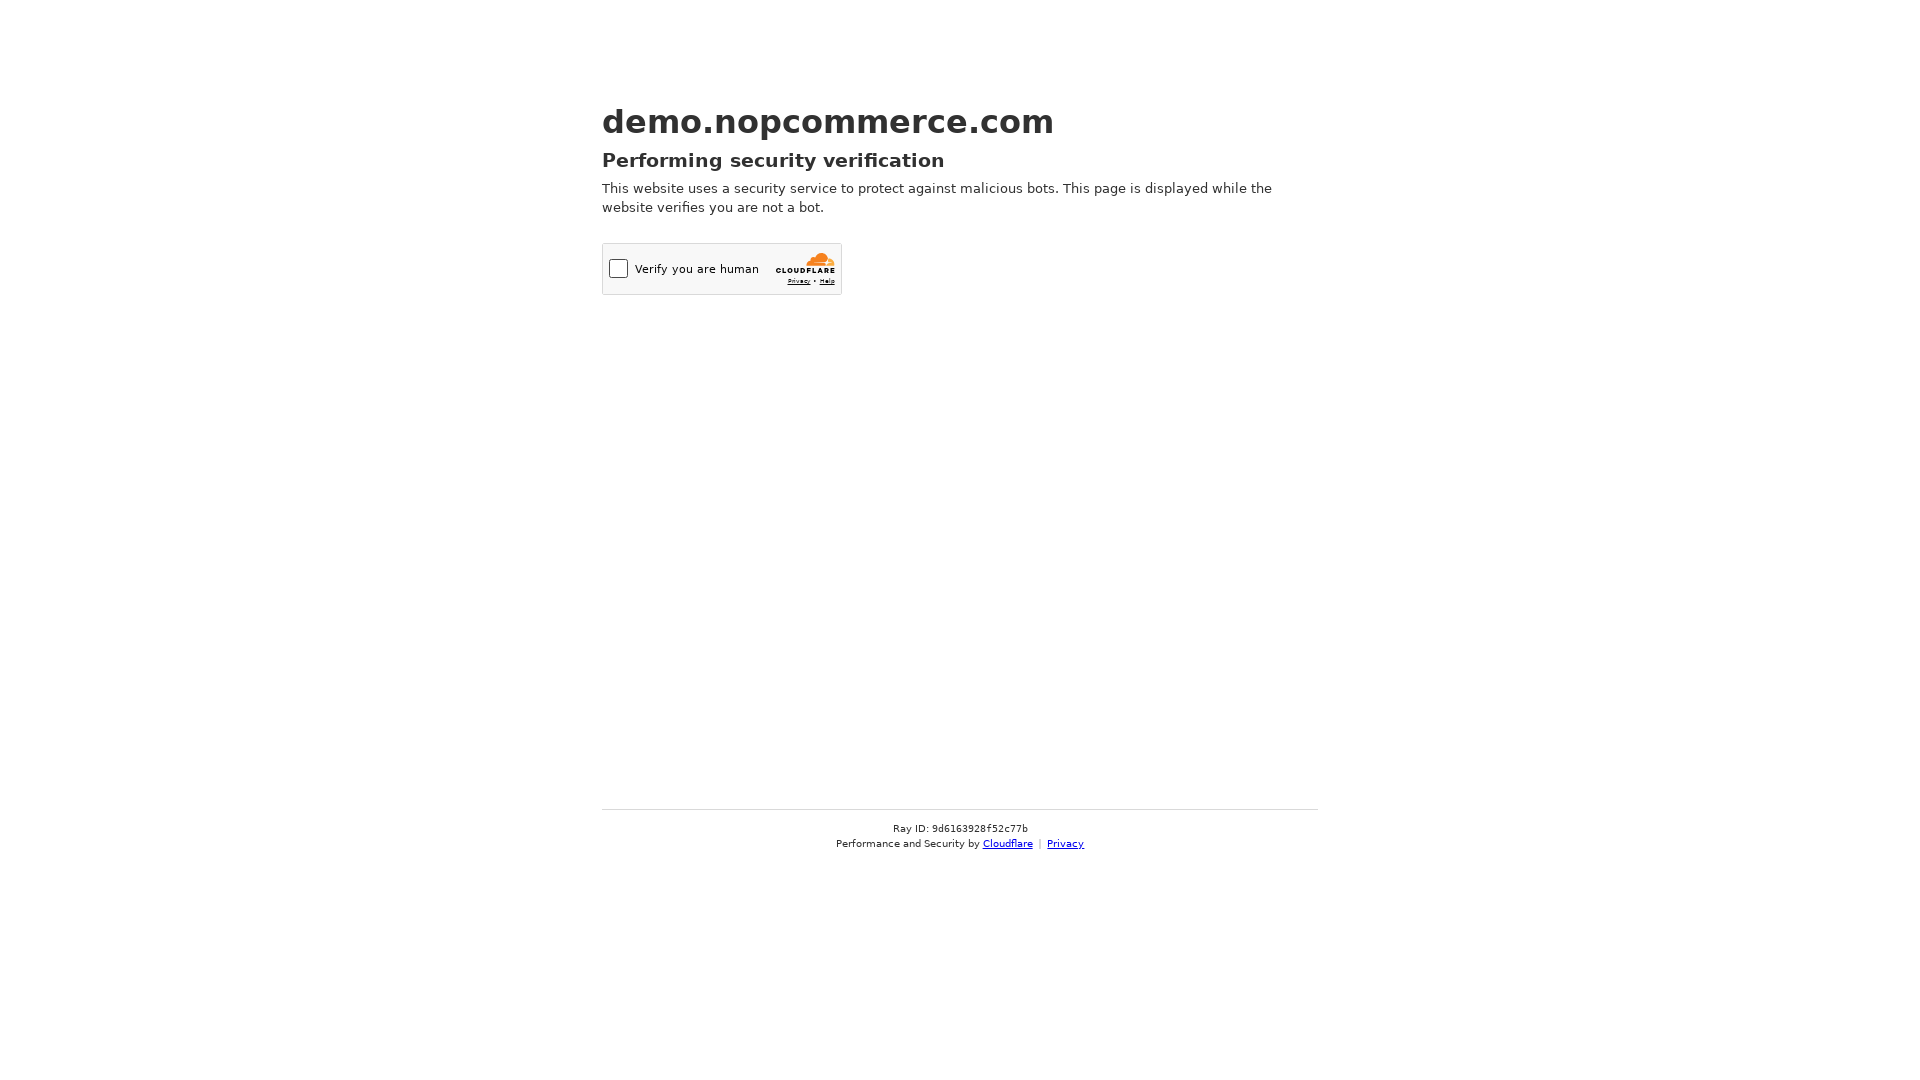

Waited 2 seconds to observe 80% zoom effect
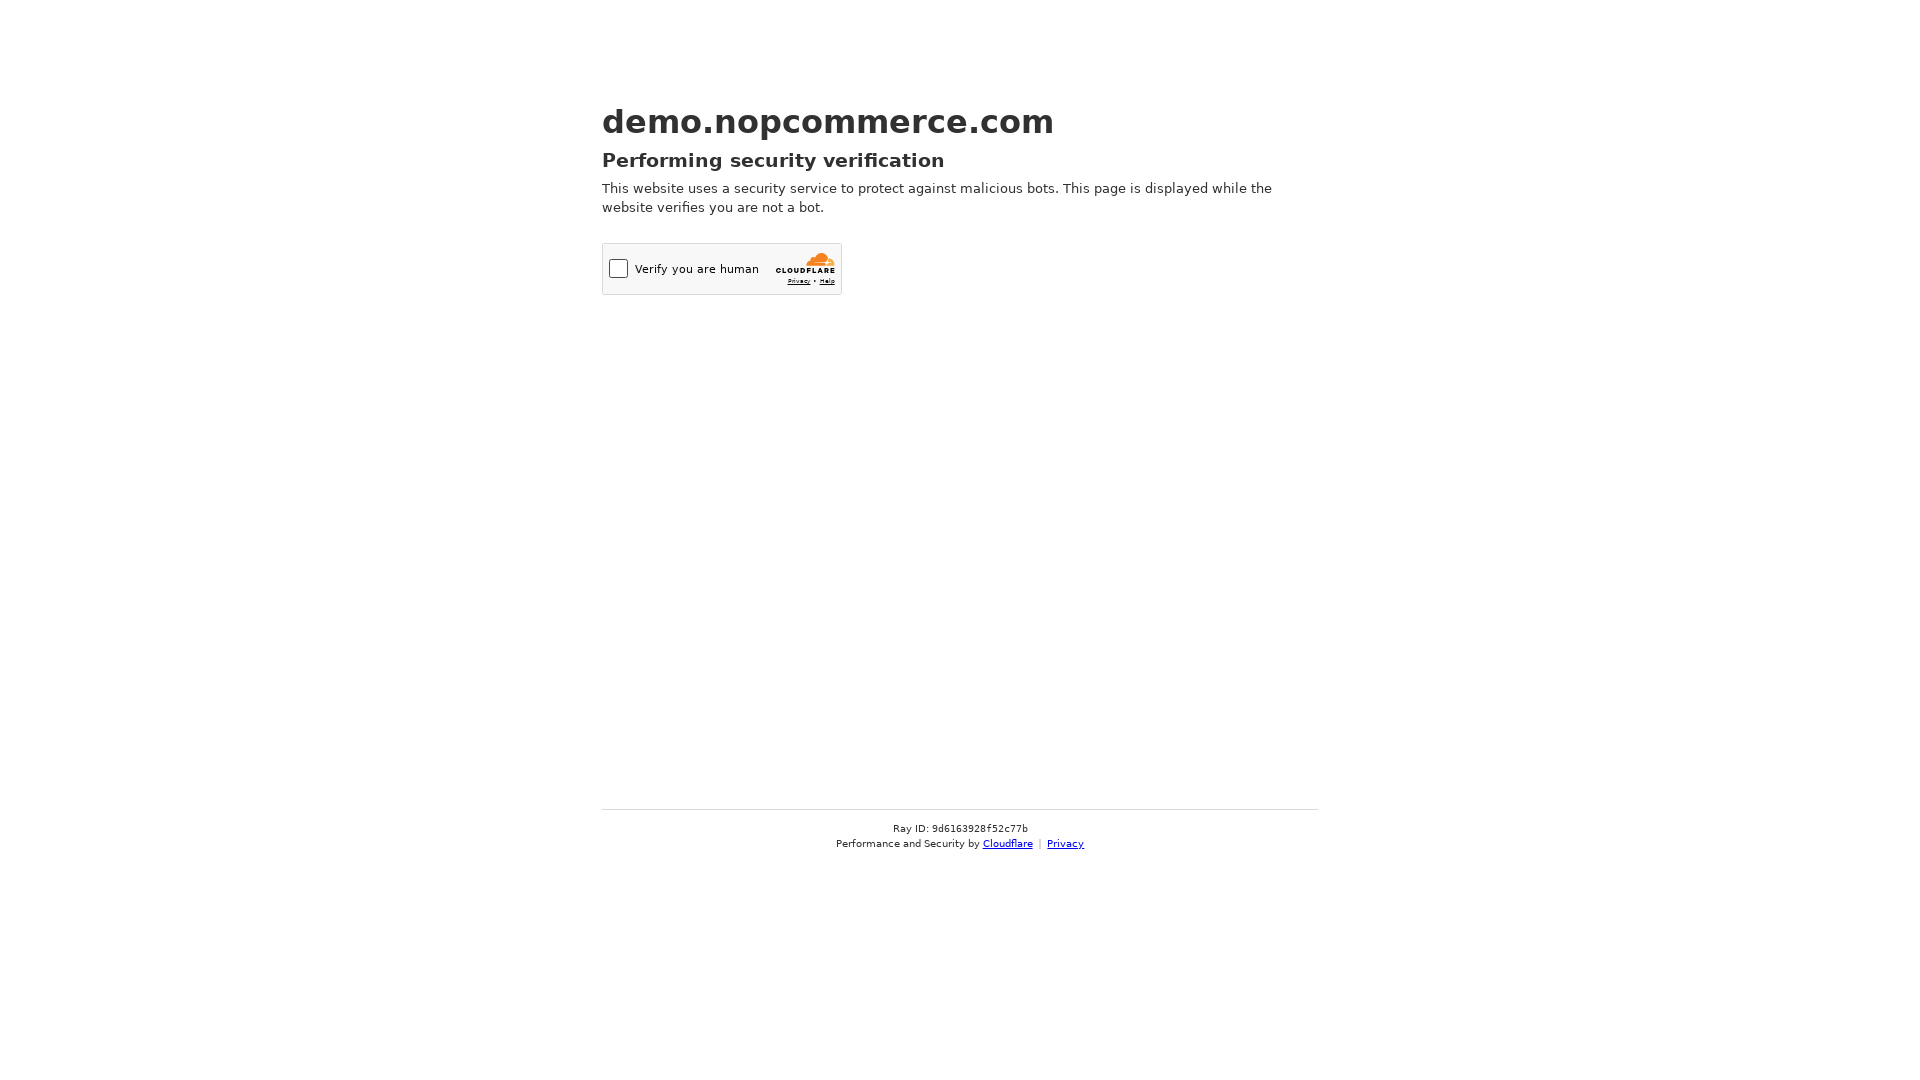

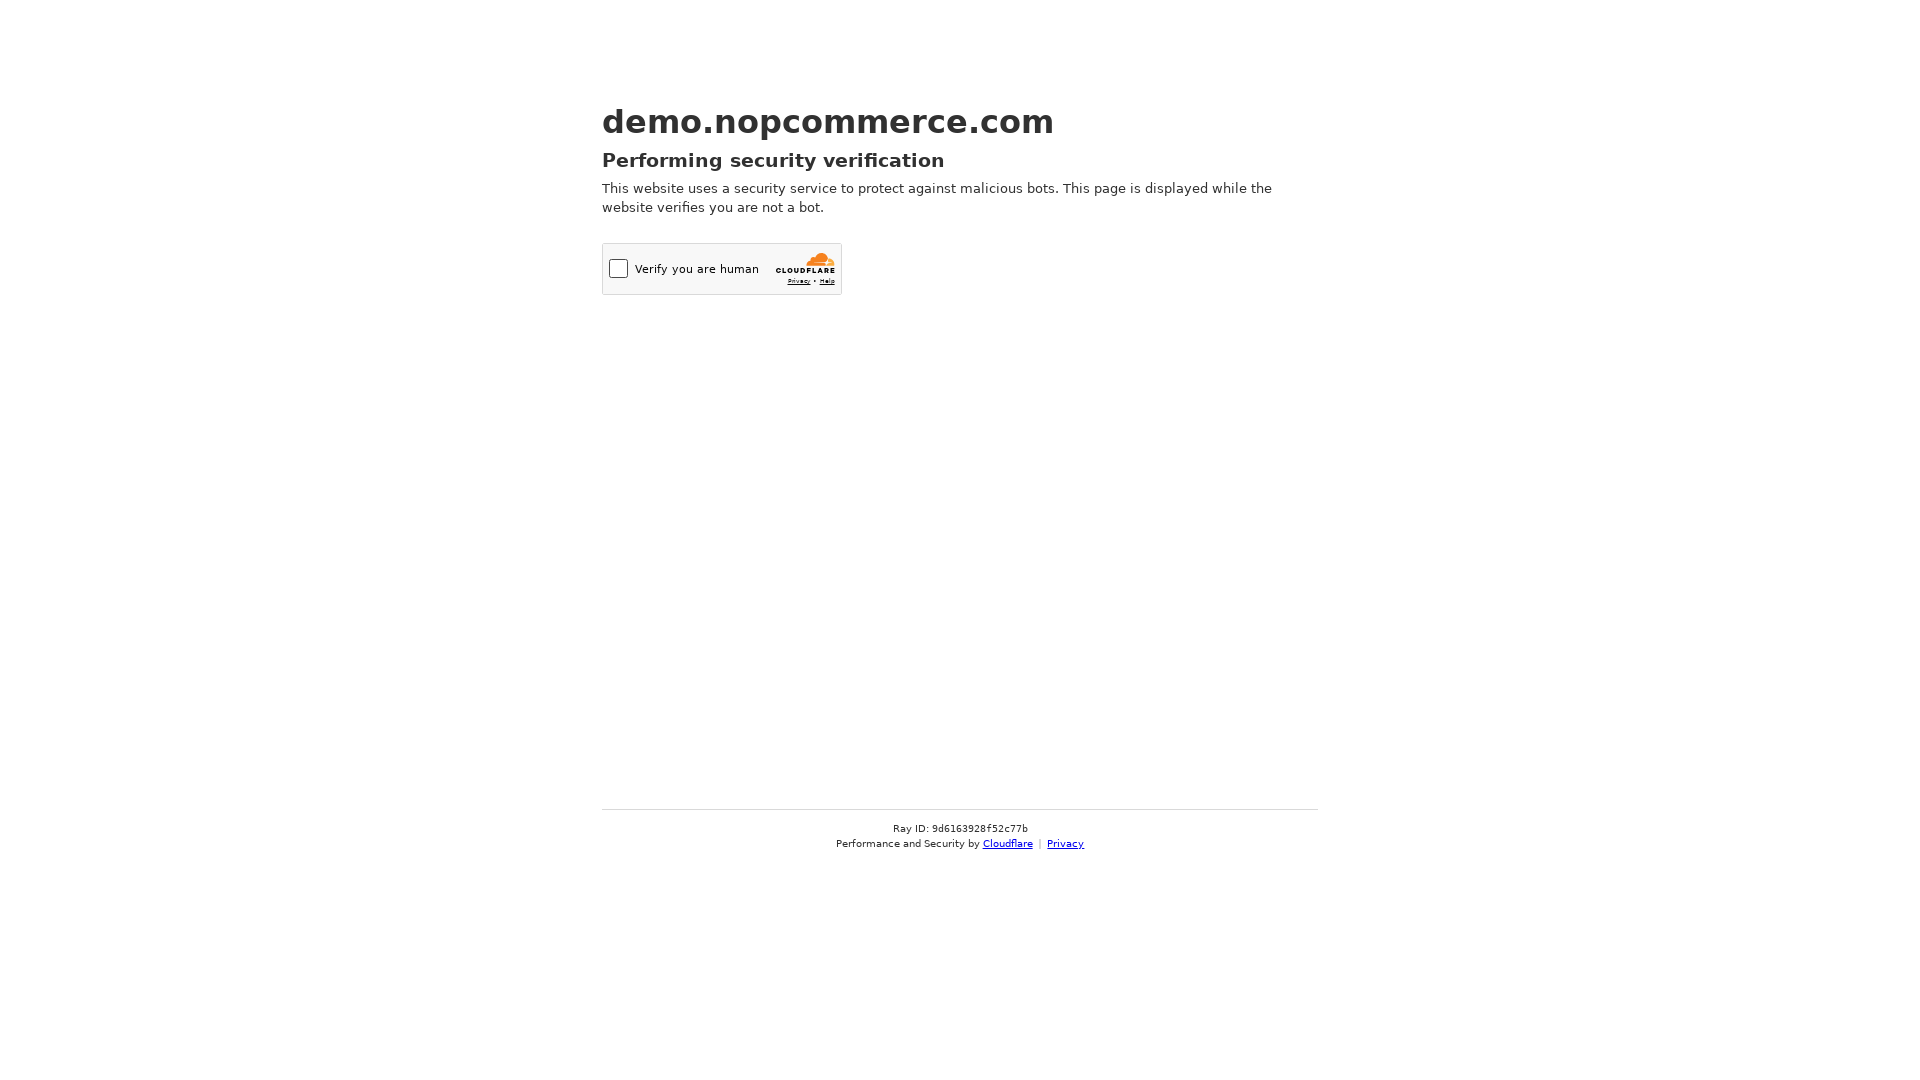